Verifies that the page title equals "OrangeHRM"

Starting URL: https://opensource-demo.orangehrmlive.com/

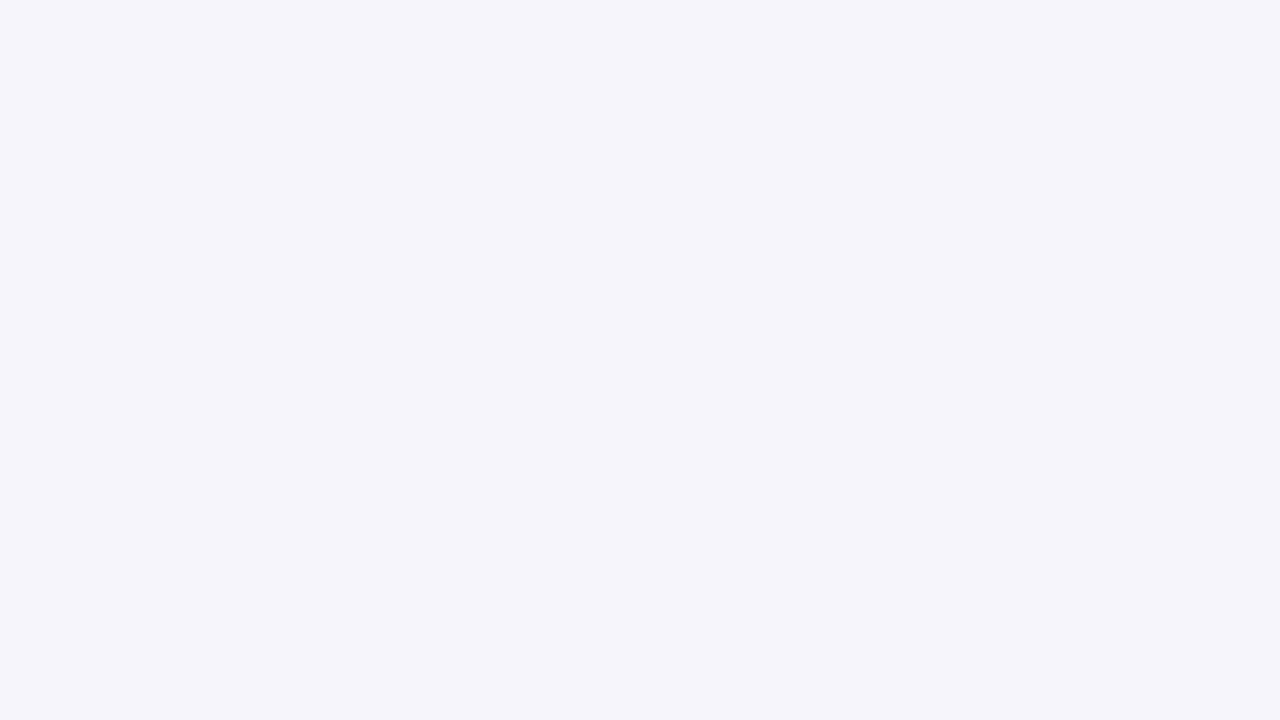

Navigated to OrangeHRM demo site
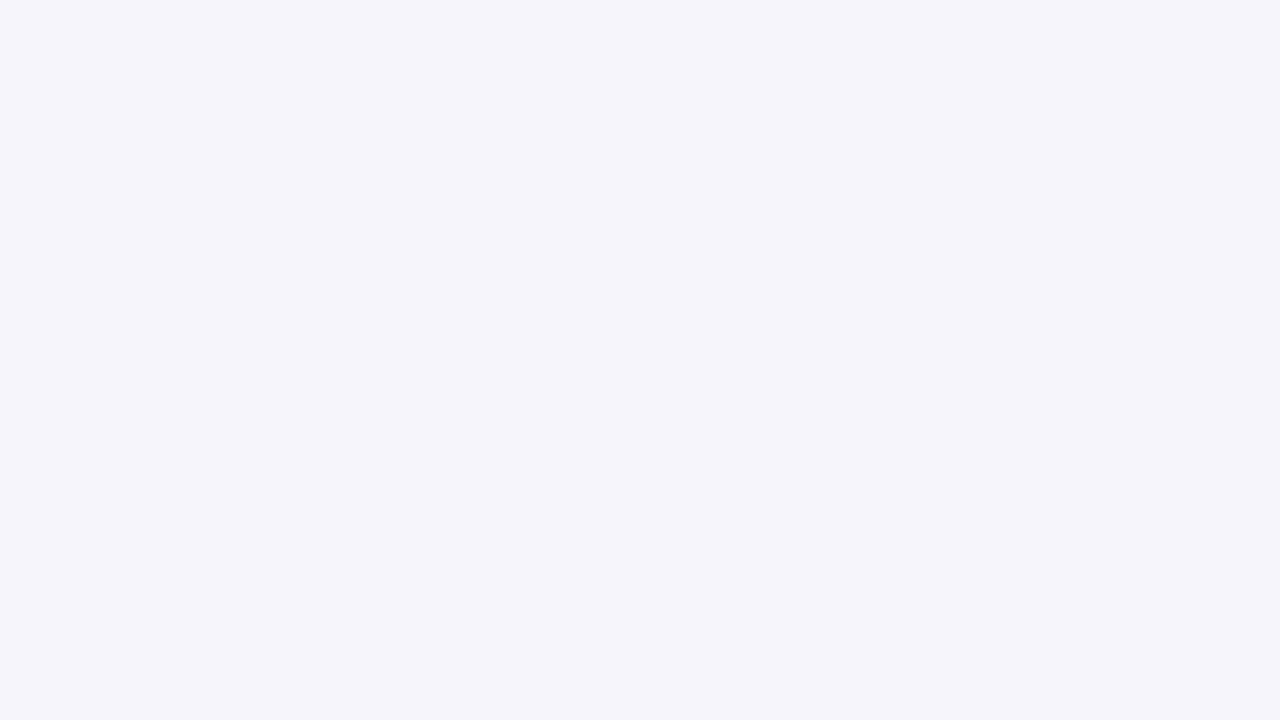

Retrieved page title
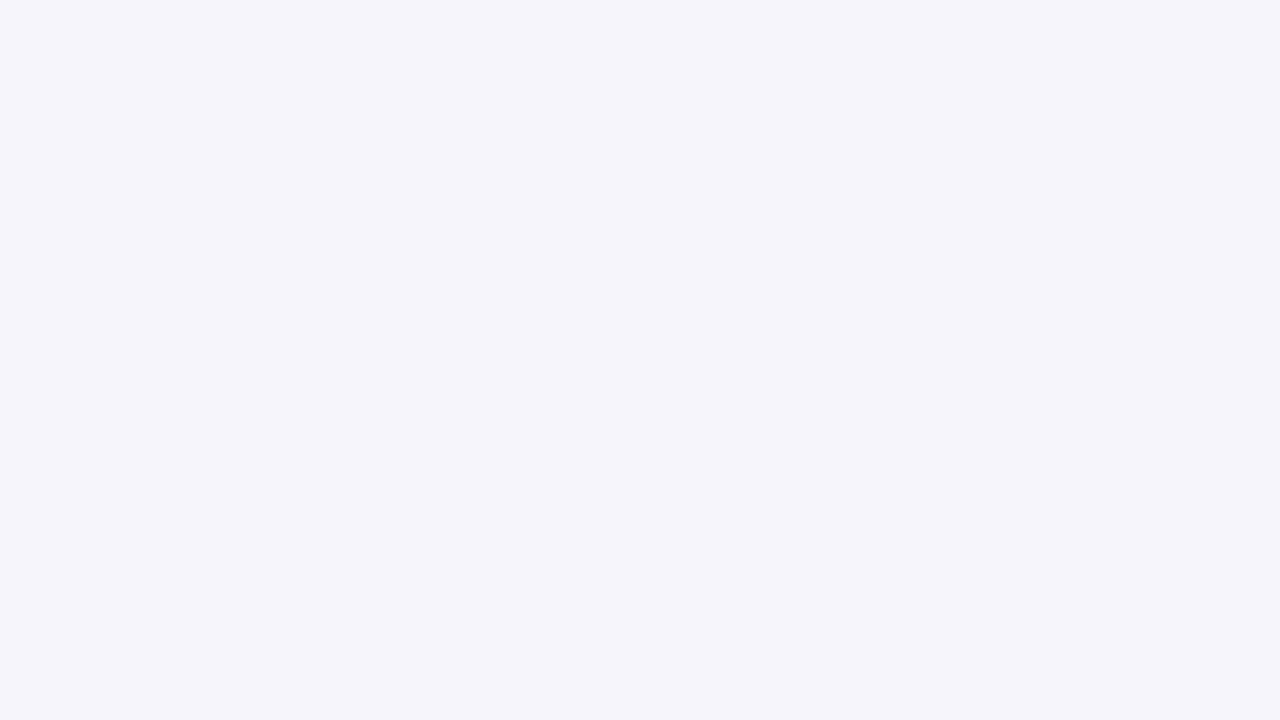

Verified page title equals 'OrangeHRM'
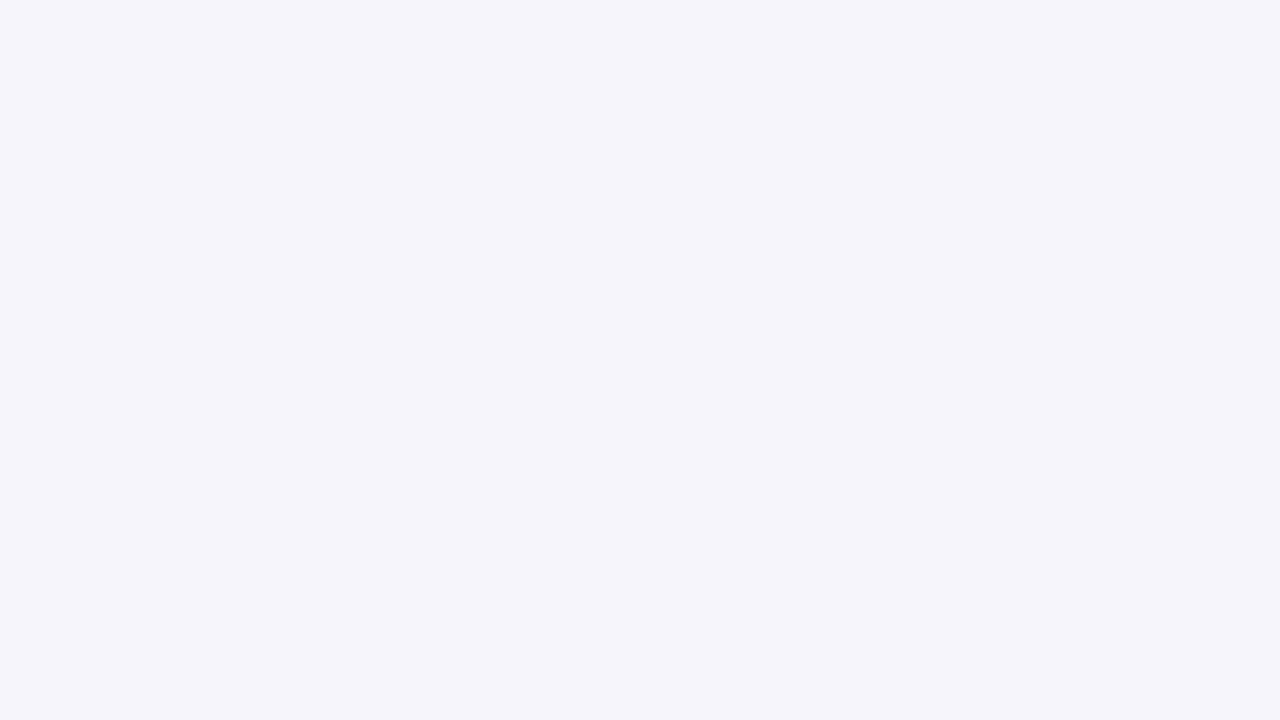

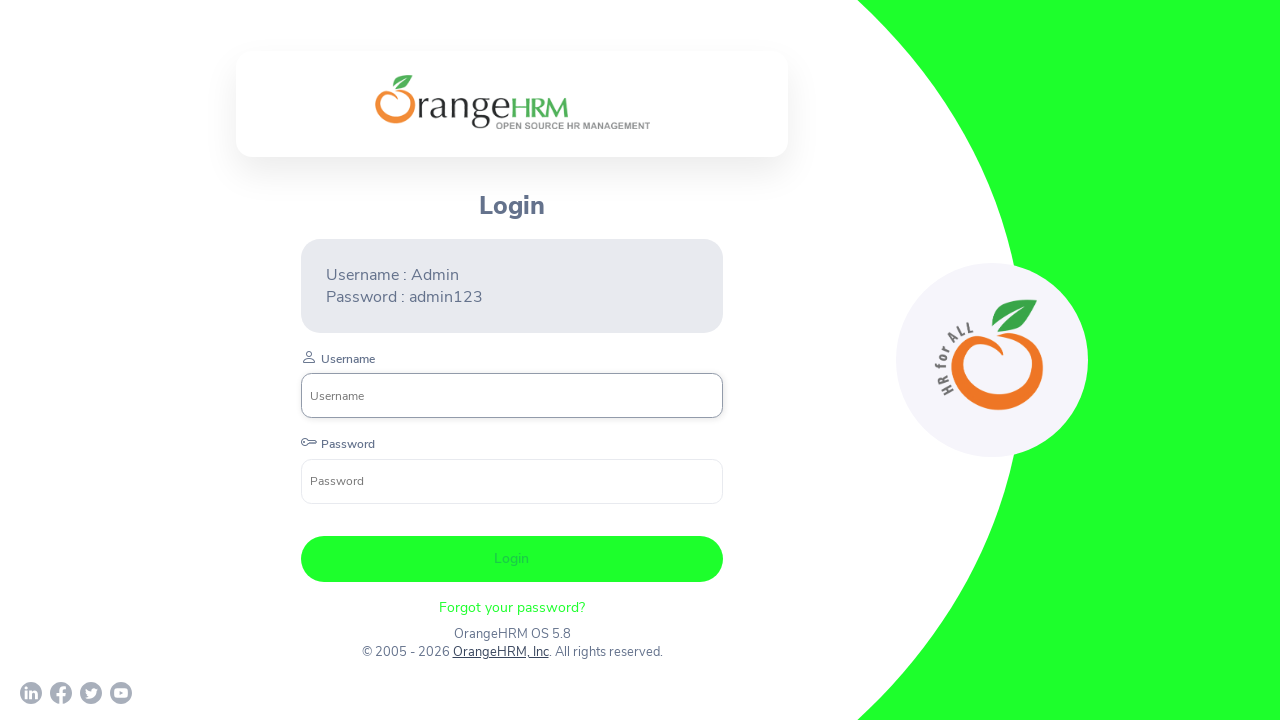